Tests the featured image gallery functionality by clicking the full image button to display the larger image view

Starting URL: https://data-class-jpl-space.s3.amazonaws.com/JPL_Space/index.html

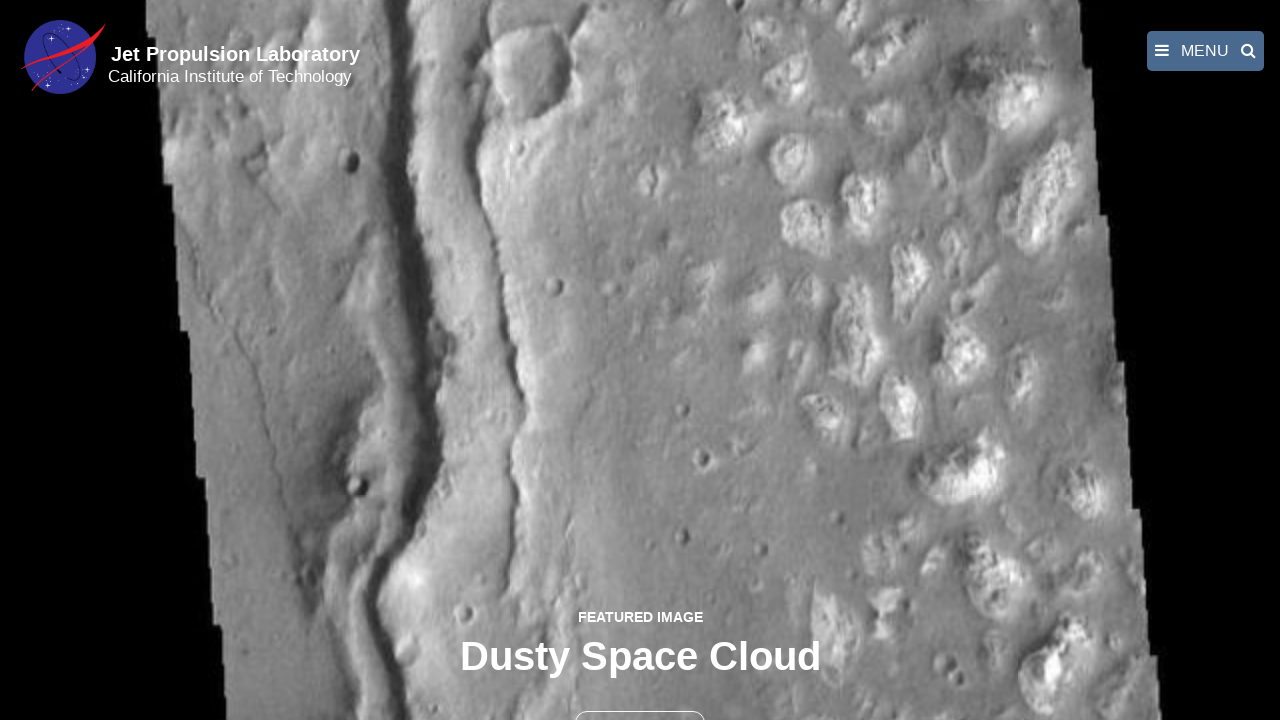

Navigated to JPL Space featured image gallery page
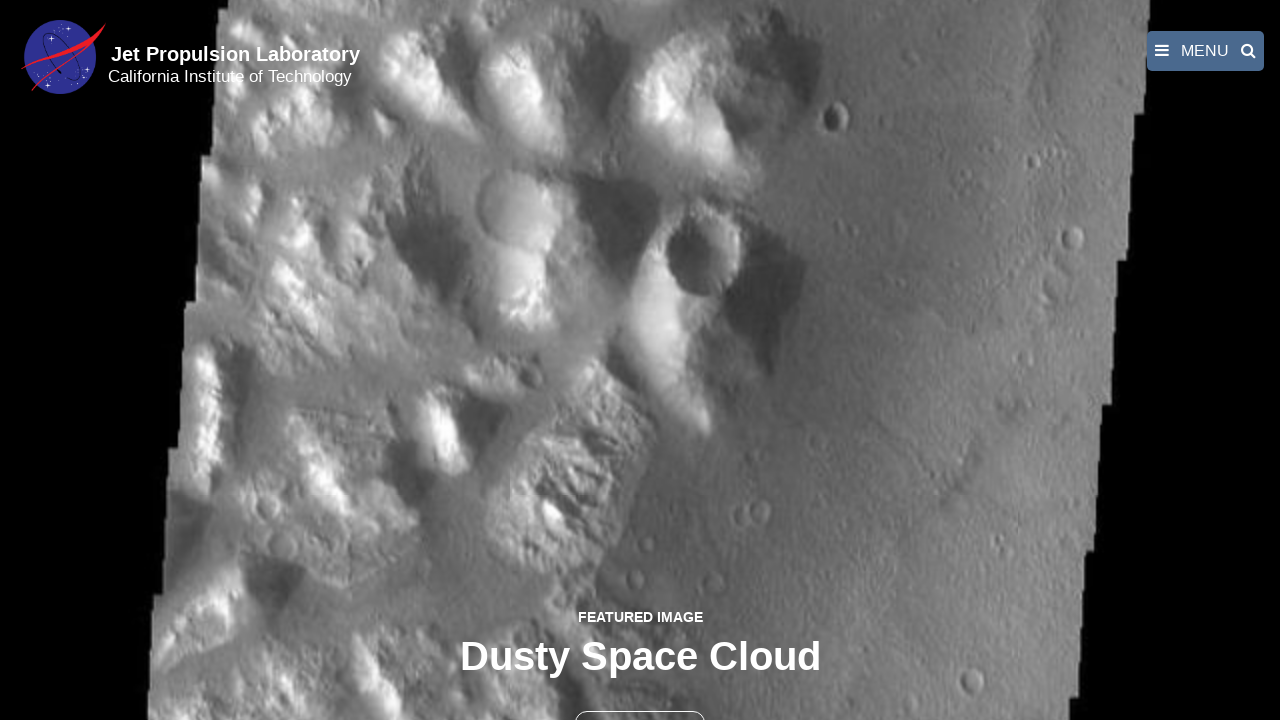

Clicked the full image button to open larger image view at (640, 699) on button >> nth=1
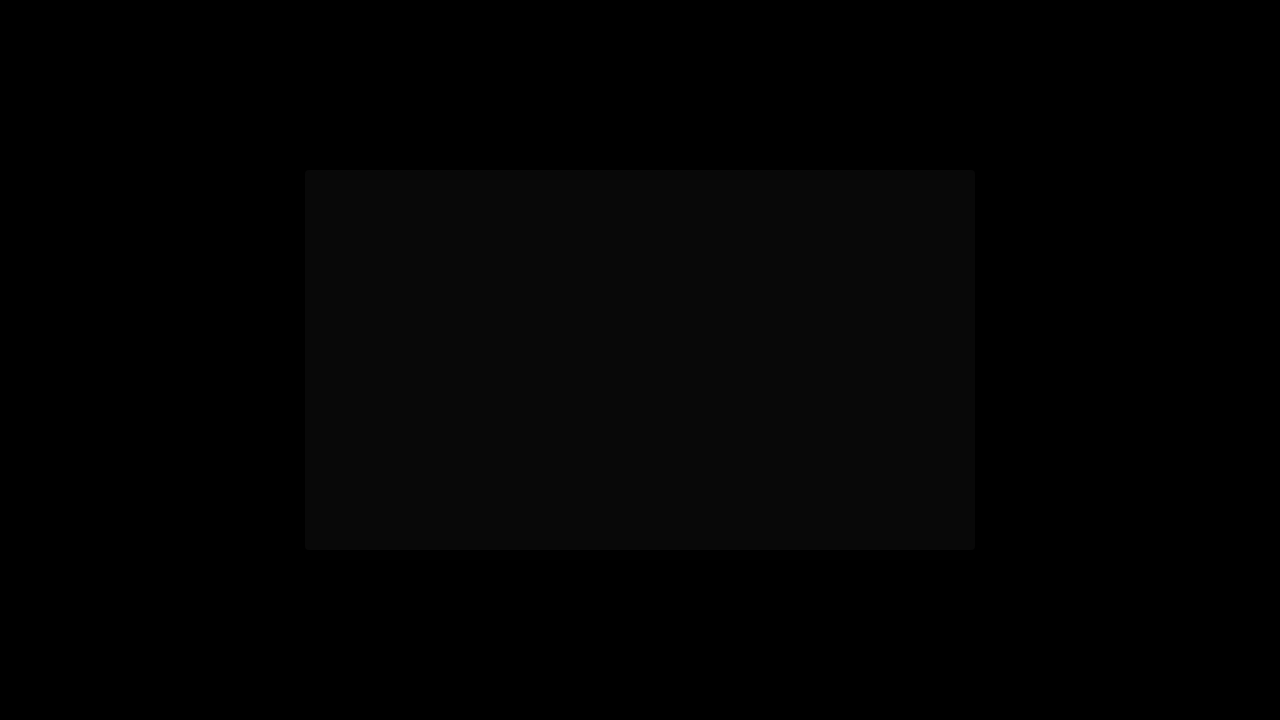

Fancybox image viewer loaded and displayed
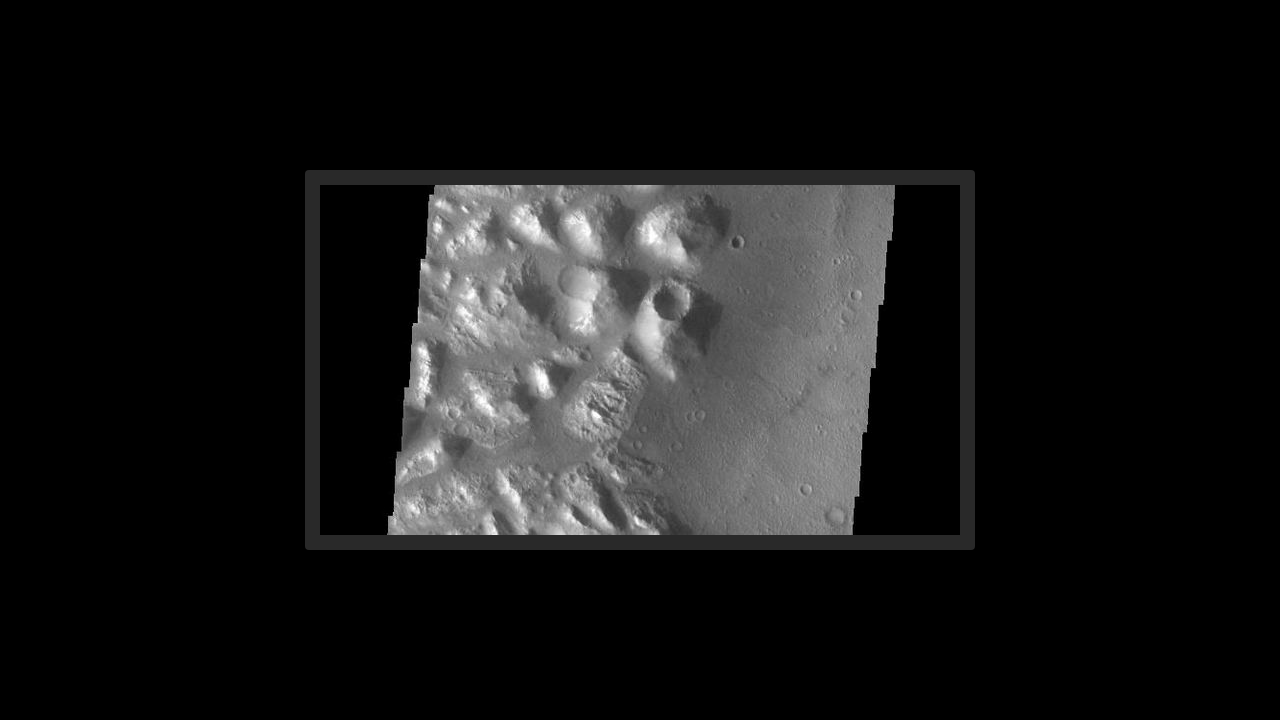

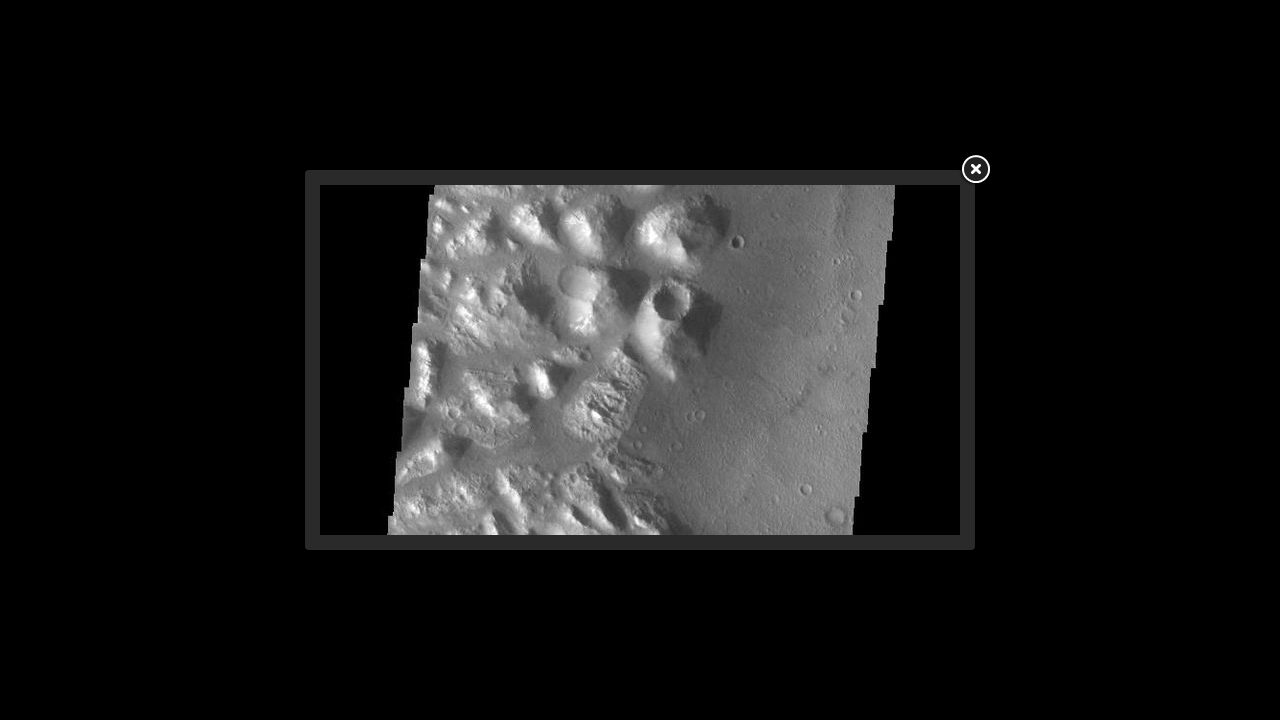